Tests page scrolling functionality by navigating to ToolsQA website and scrolling down to the "Latest Articles" section using JavaScript scroll into view.

Starting URL: http://toolsqa.com/

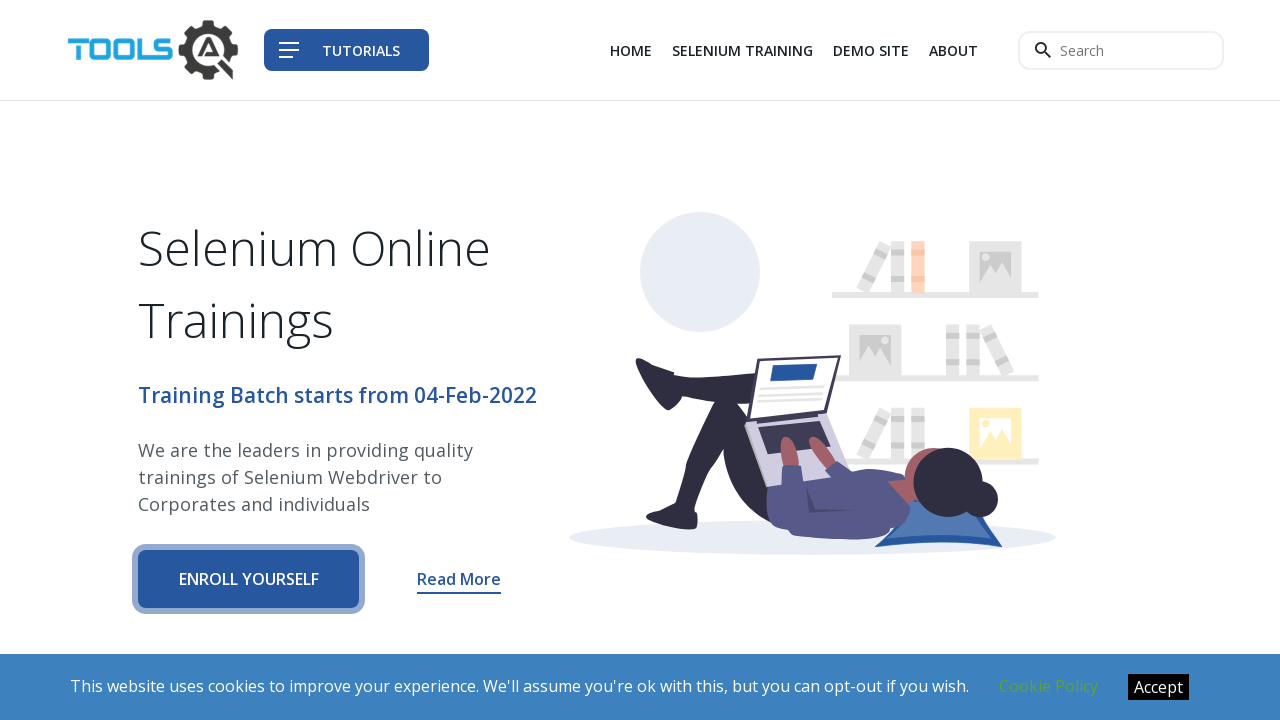

Navigated to ToolsQA website
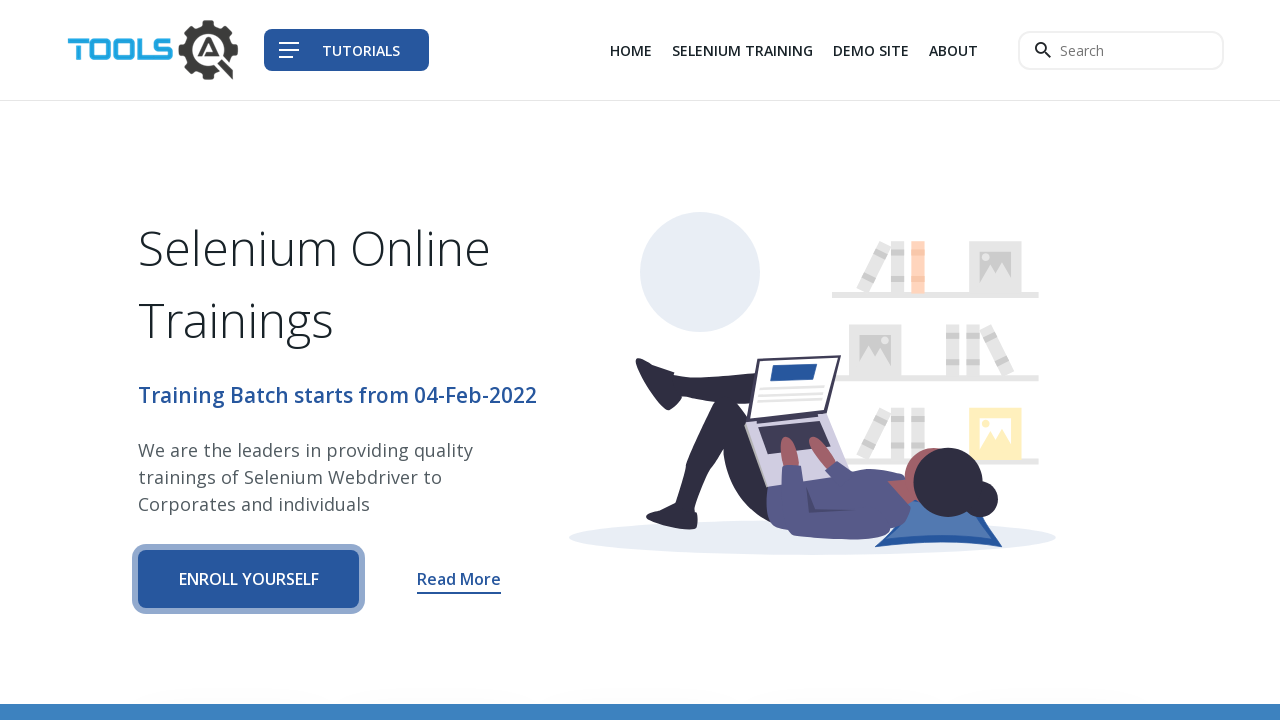

Located 'Latest Articles' element
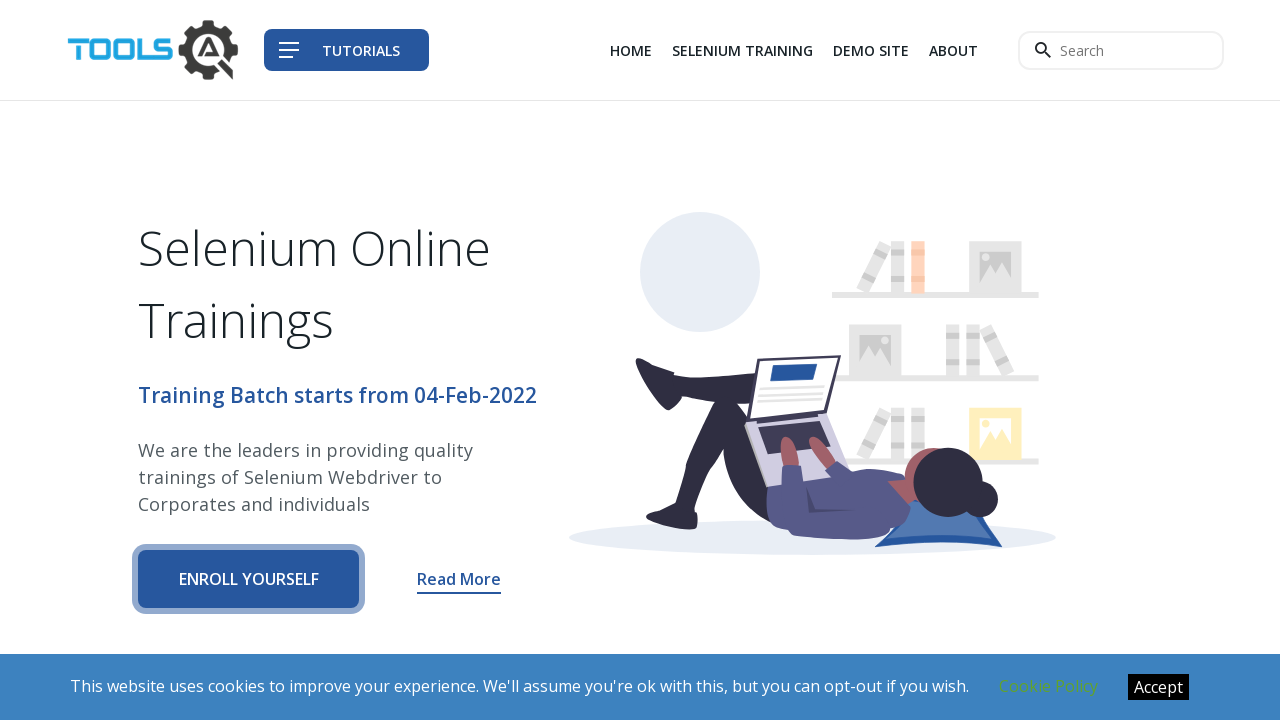

Scrolled to 'Latest Articles' section using JavaScript scroll into view
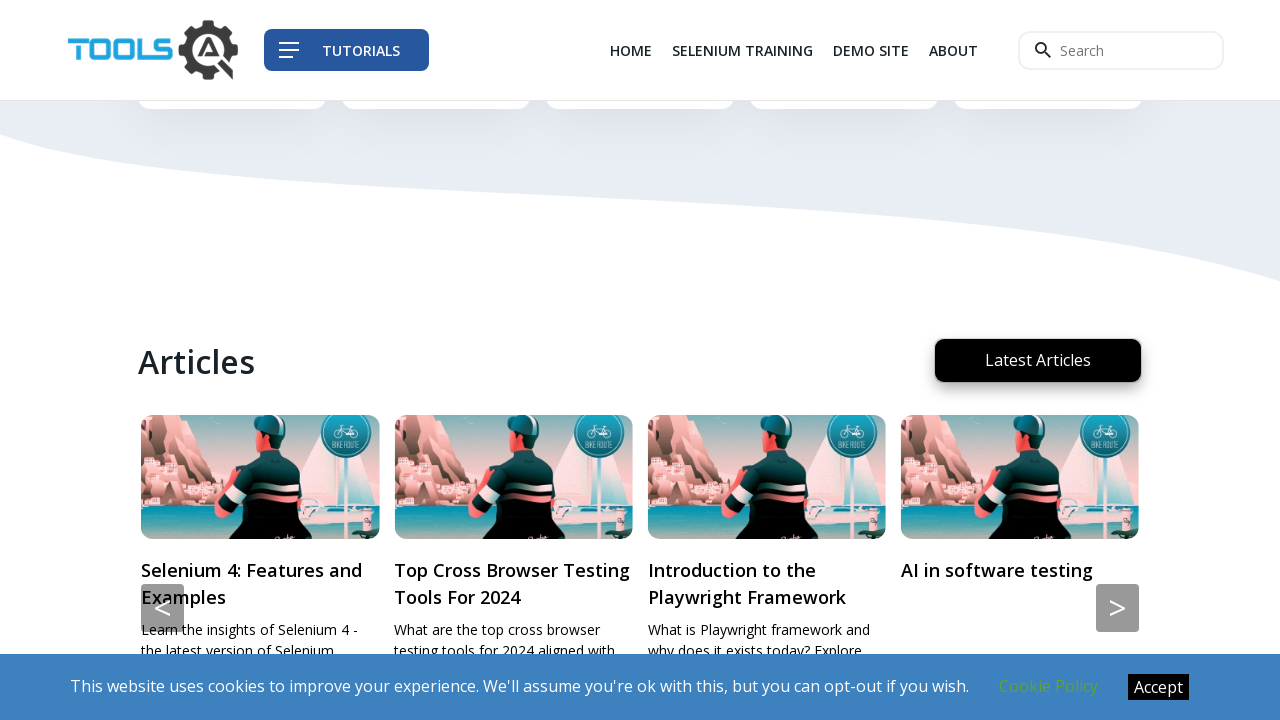

'Latest Articles' element is now visible after scrolling
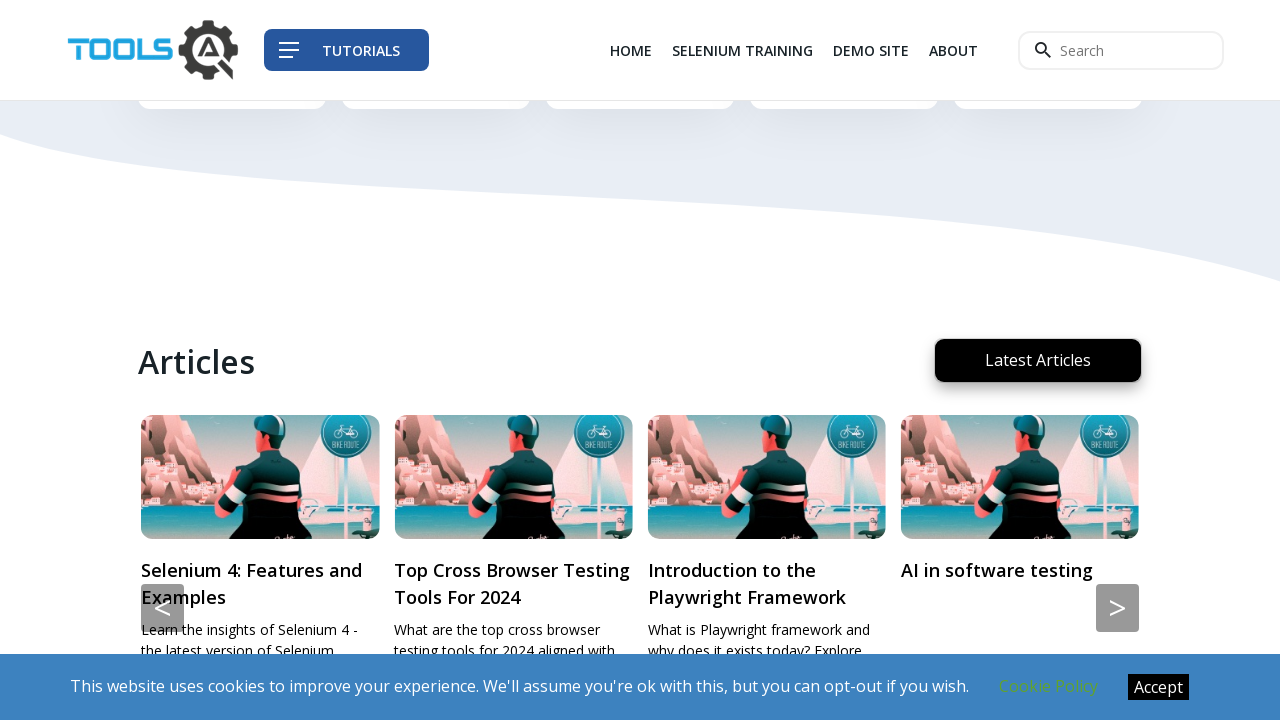

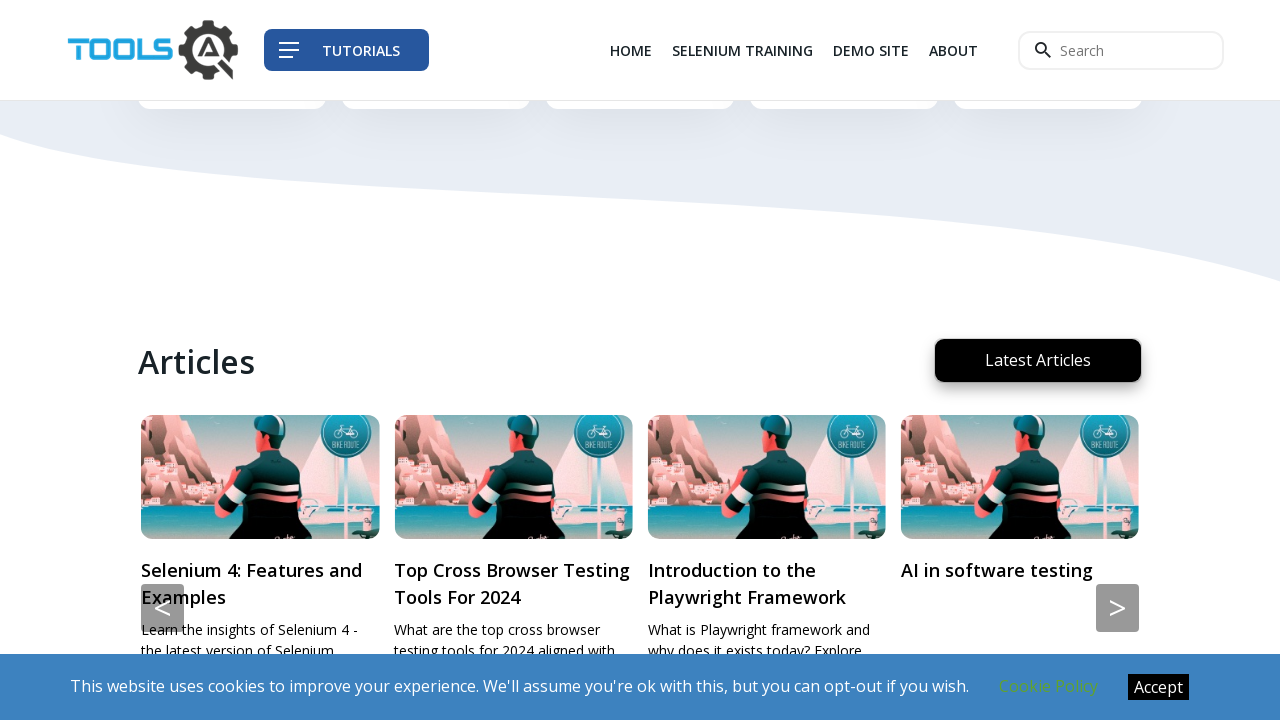